Navigates to YouTube homepage and verifies the title does not contain "best"

Starting URL: https://www.youtube.com

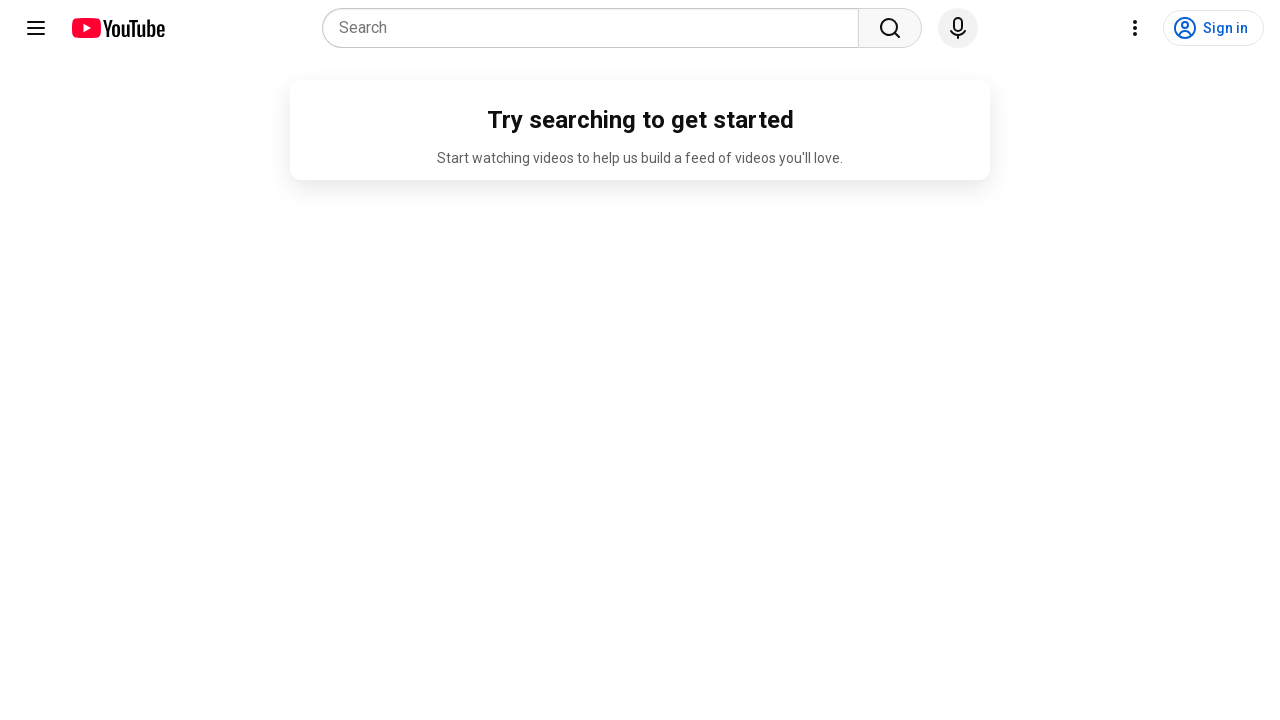

Navigated to YouTube homepage
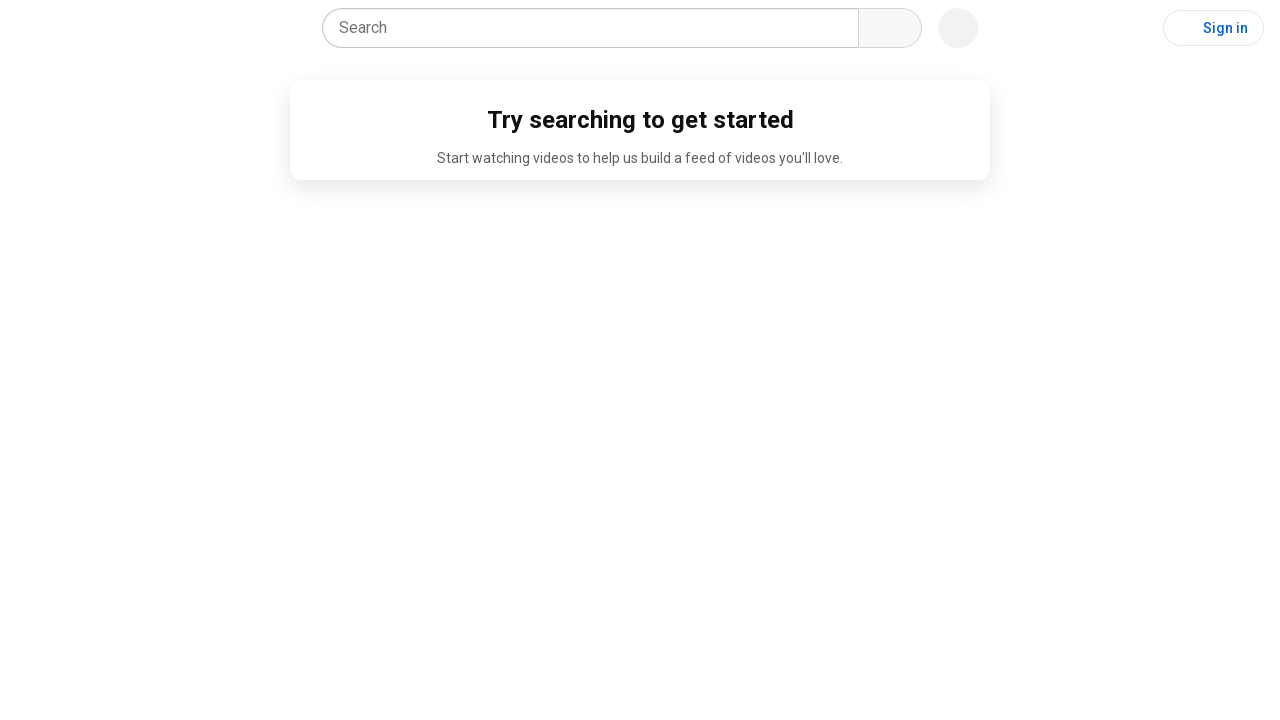

Retrieved page title
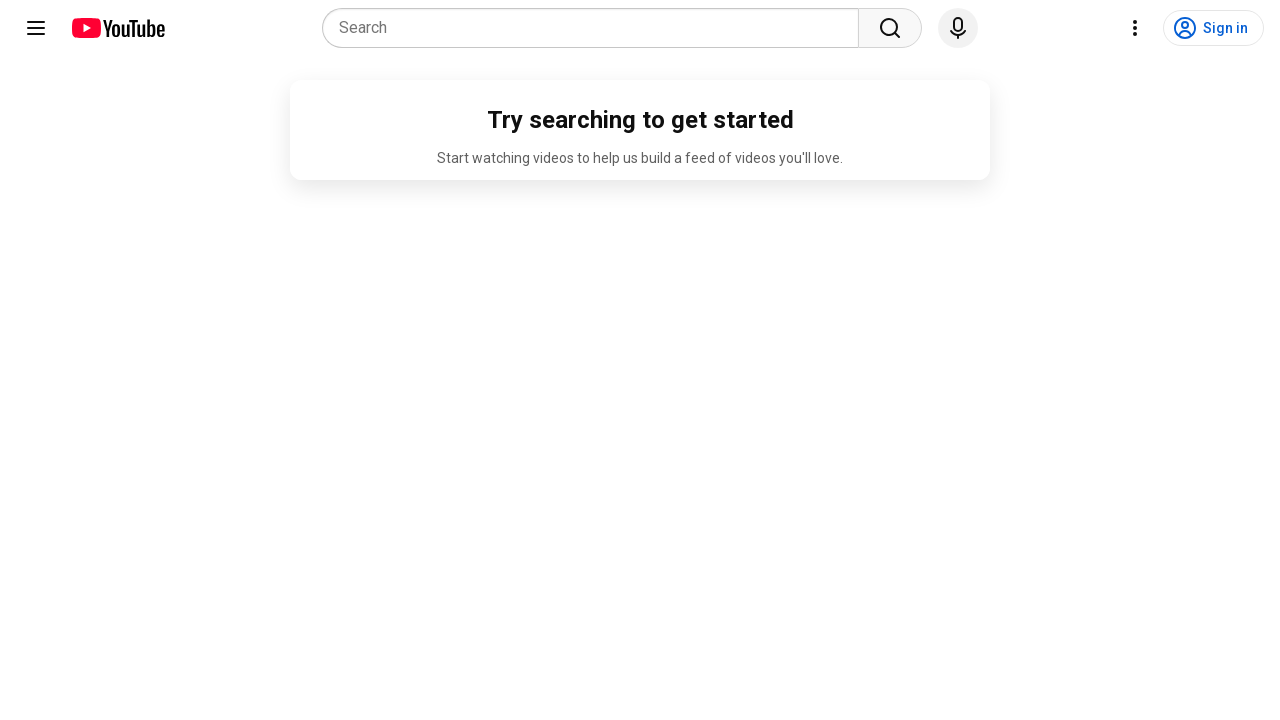

Verified that page title does not contain 'best'
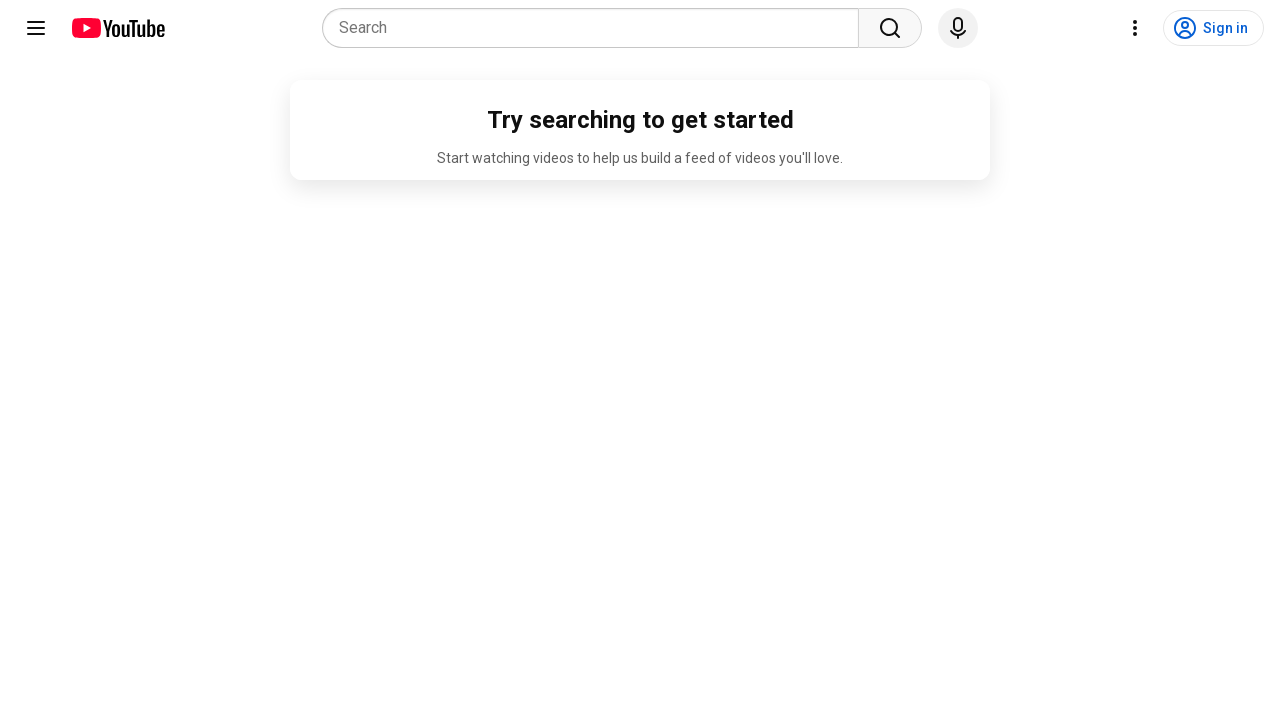

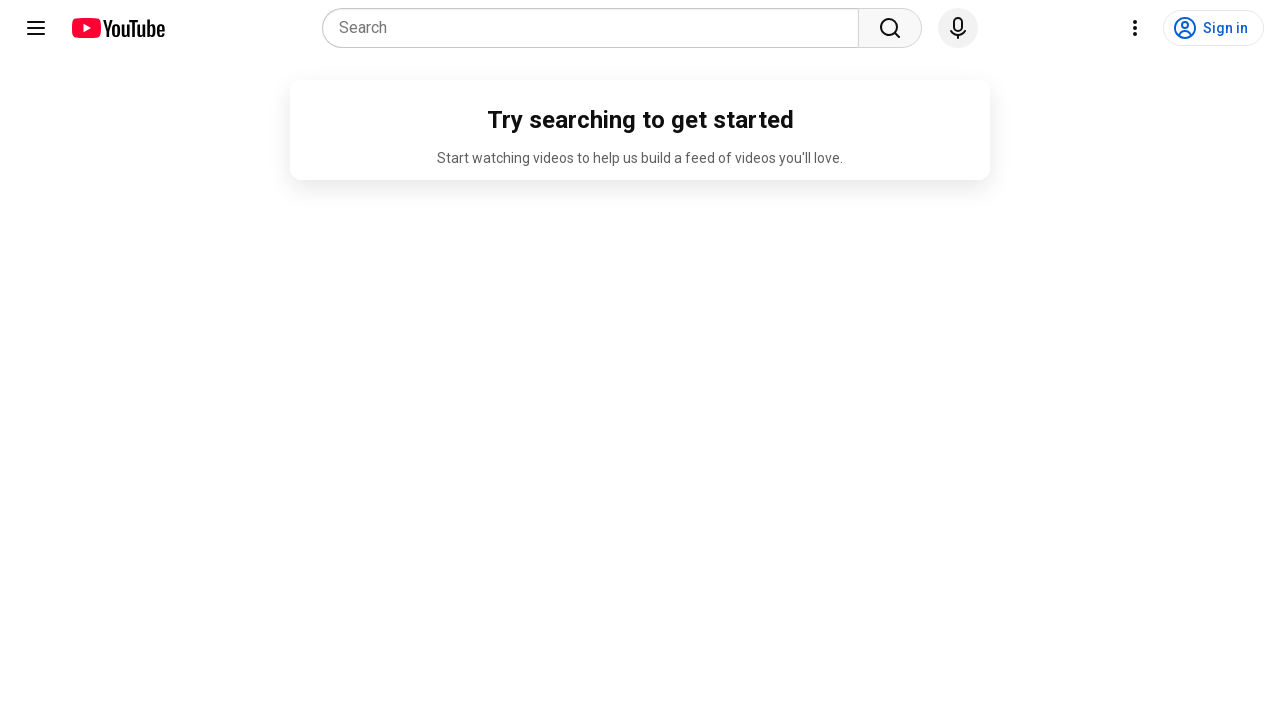